Tests sending text to a JavaScript prompt by clicking the third button, entering a name in the prompt, accepting it, and verifying the name appears in the result

Starting URL: https://the-internet.herokuapp.com/javascript_alerts

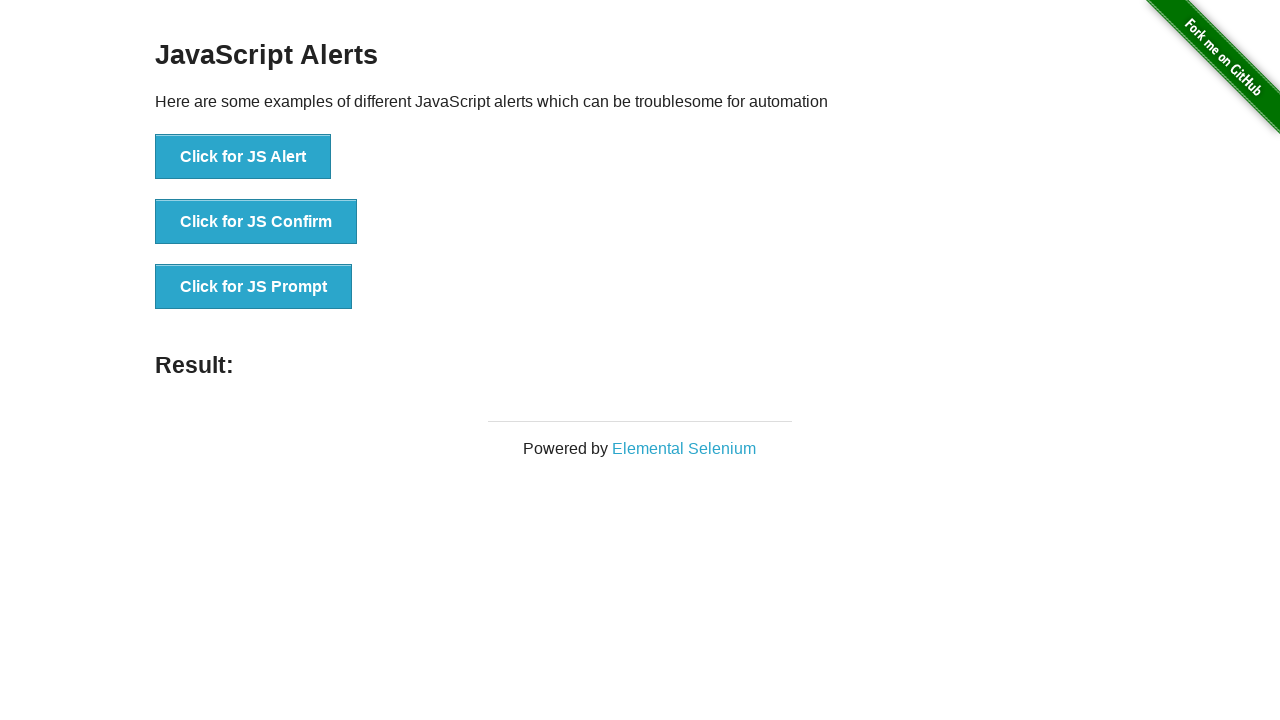

Set up dialog handler to accept prompt with 'Nuran'
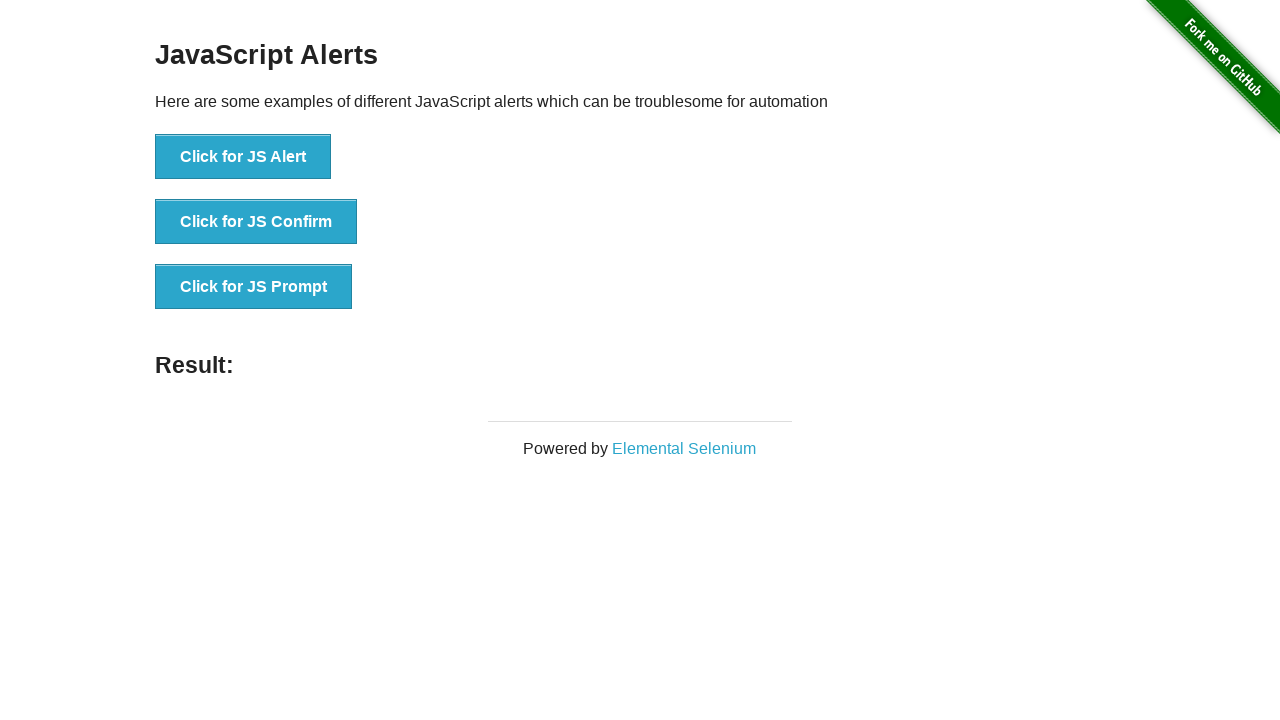

Clicked the JS Prompt button at (254, 287) on xpath=//button[text()='Click for JS Prompt']
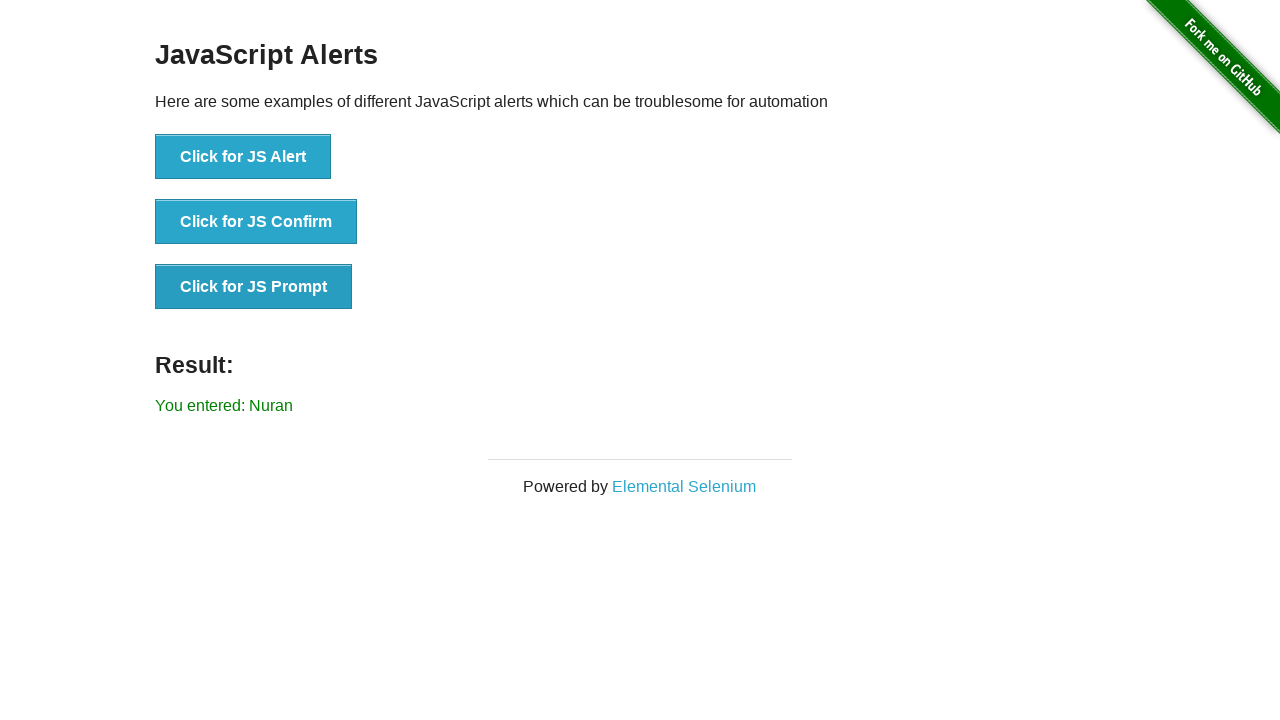

Result element loaded after prompt was dismissed
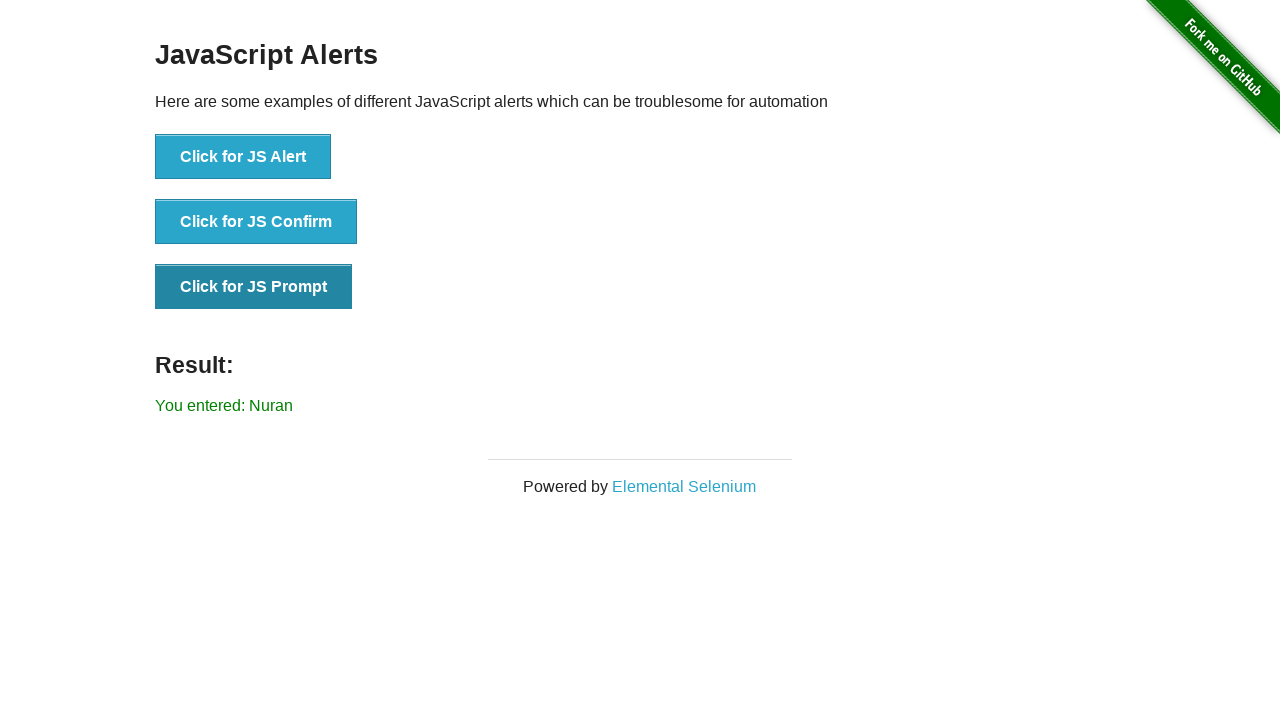

Retrieved result text content
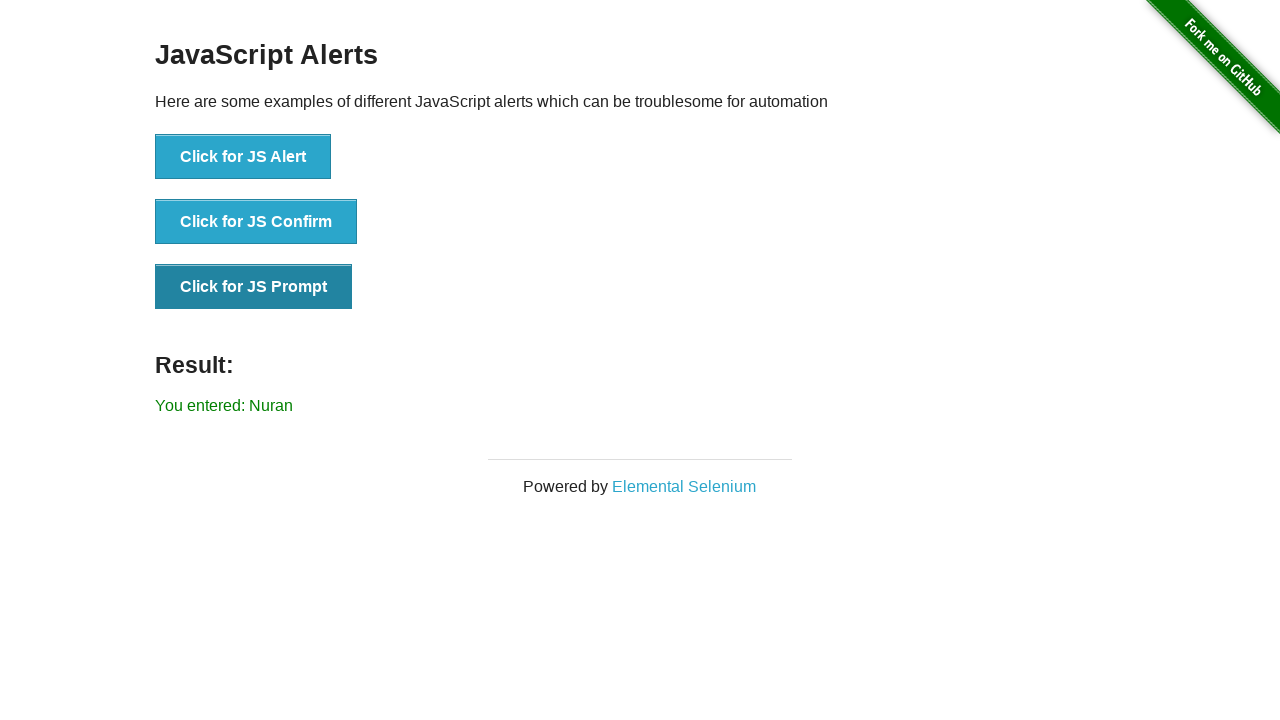

Verified that 'Nuran' appears in the result message
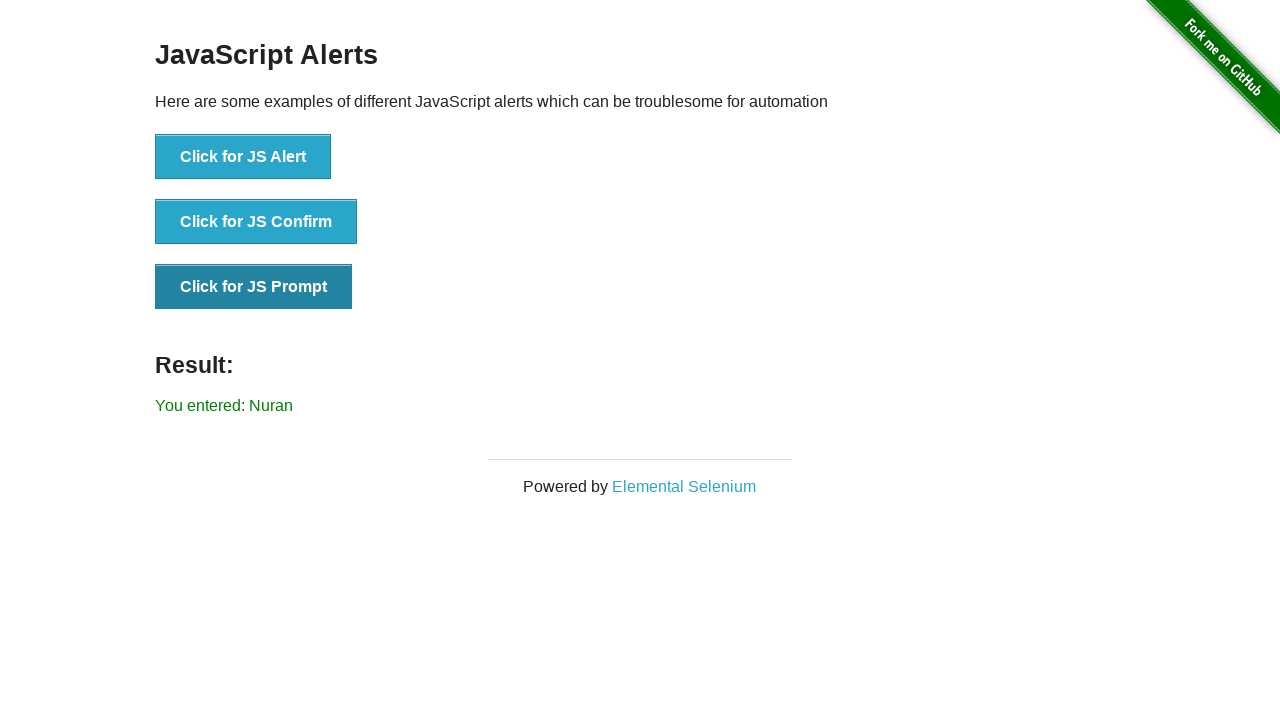

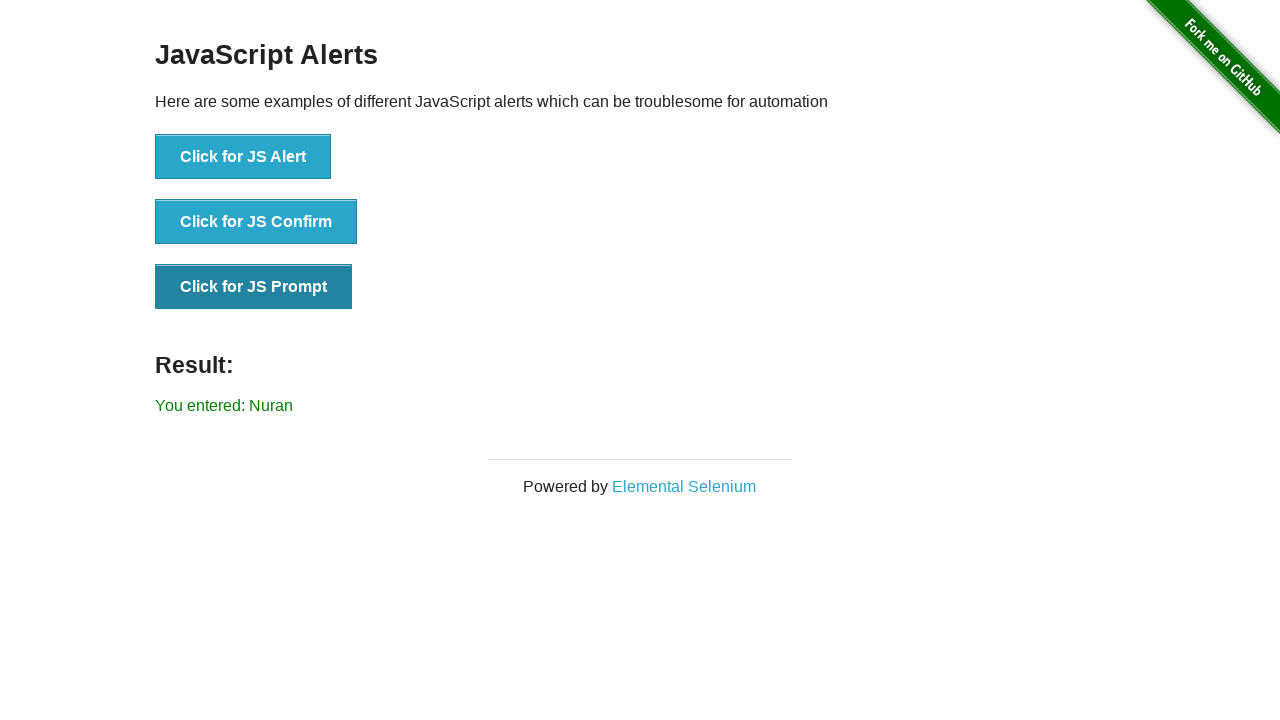